Tests Cleverbot chat interface by sending a message and submitting it

Starting URL: http://www.cleverbot.com

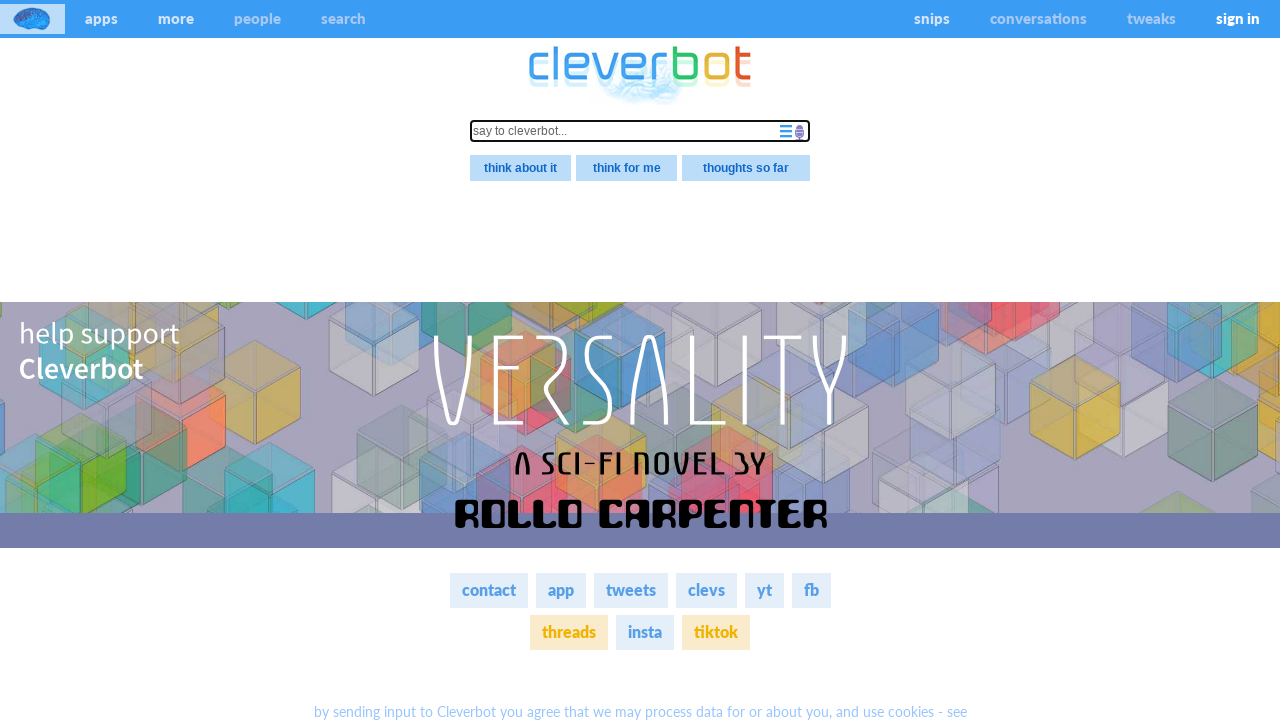

Filled chat input field with message 'give me your dankest meme' on input[name='stimulus']
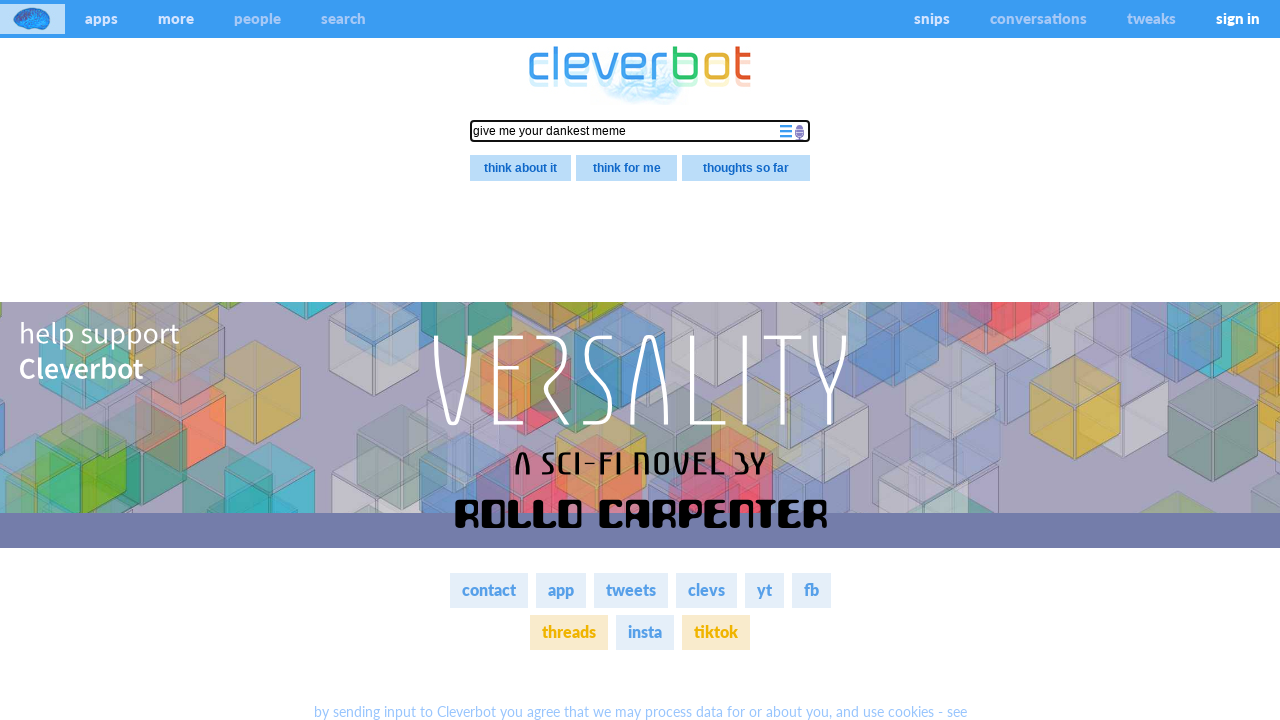

Pressed Enter to submit the message to Cleverbot on input[name='stimulus']
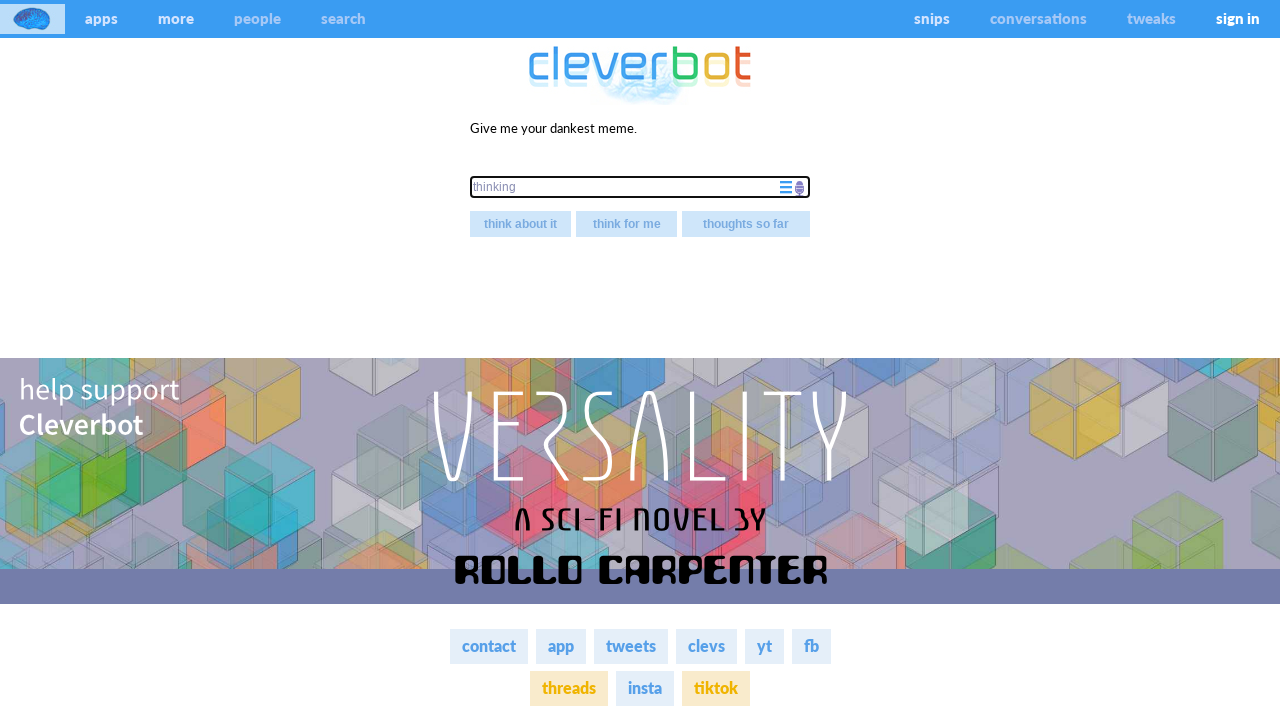

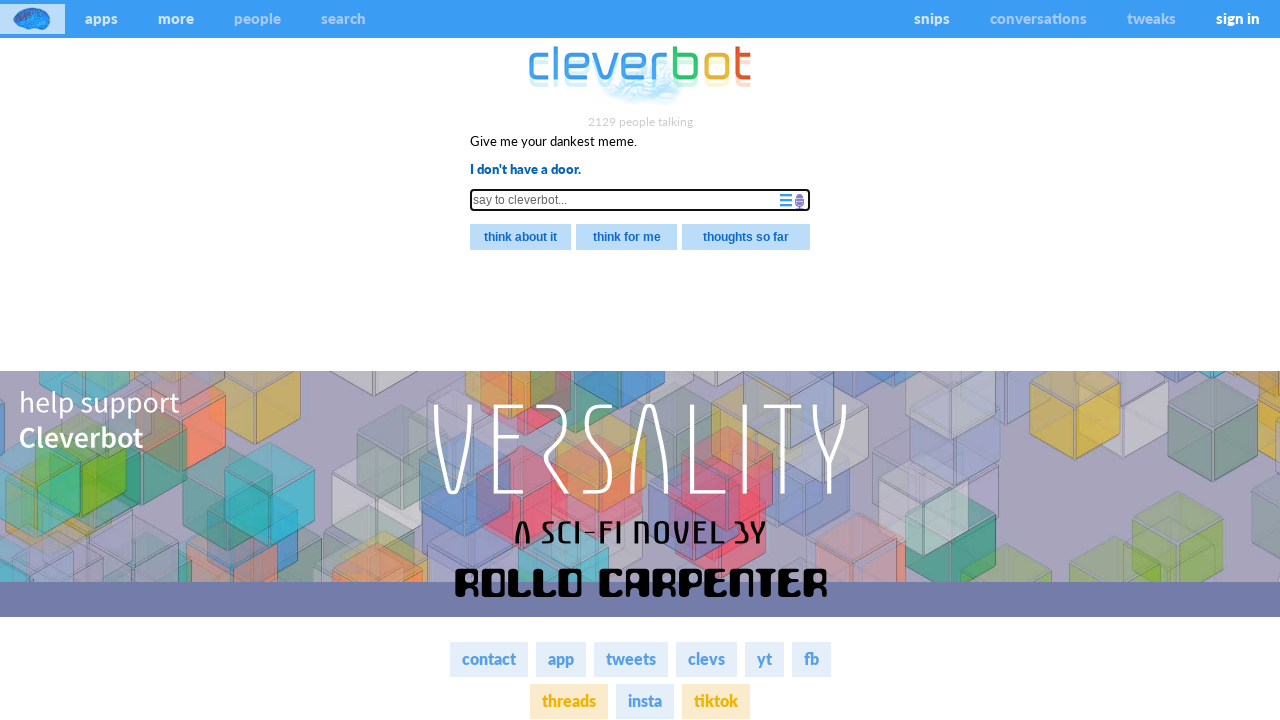